Tests file upload functionality by selecting a file and clicking the upload button on the Heroku test app

Starting URL: https://the-internet.herokuapp.com/upload

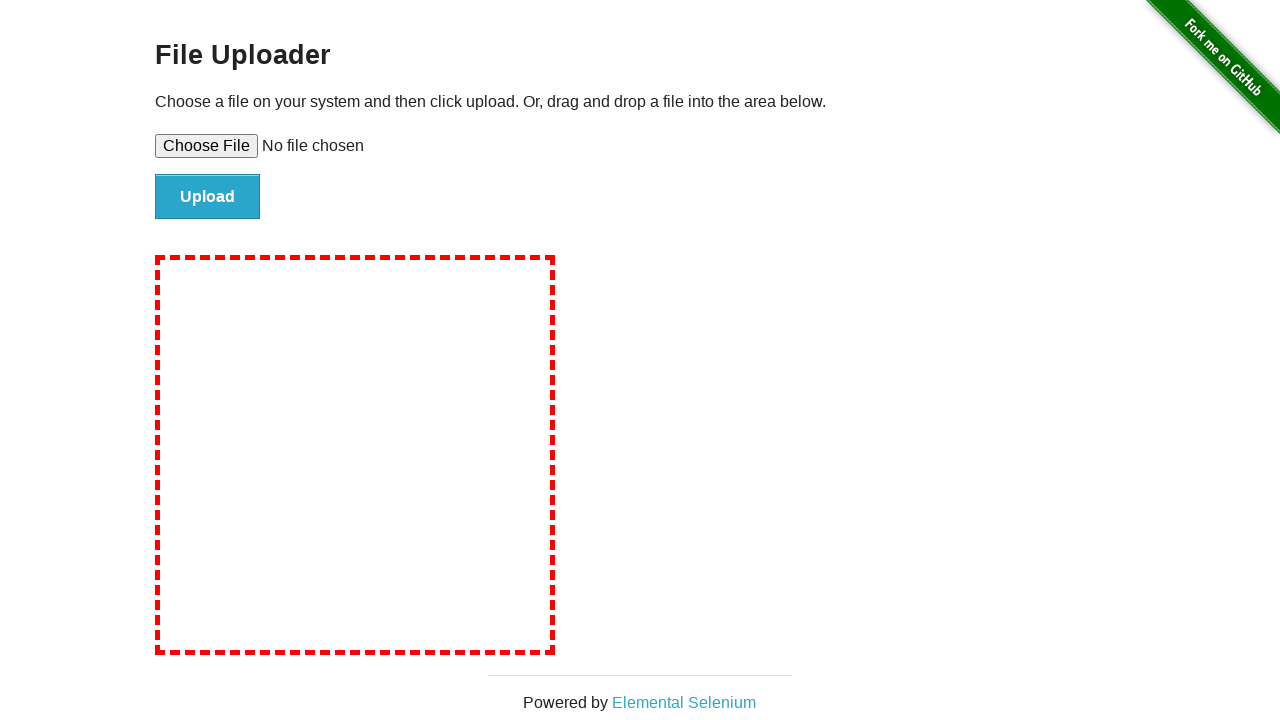

Created temporary test file for upload
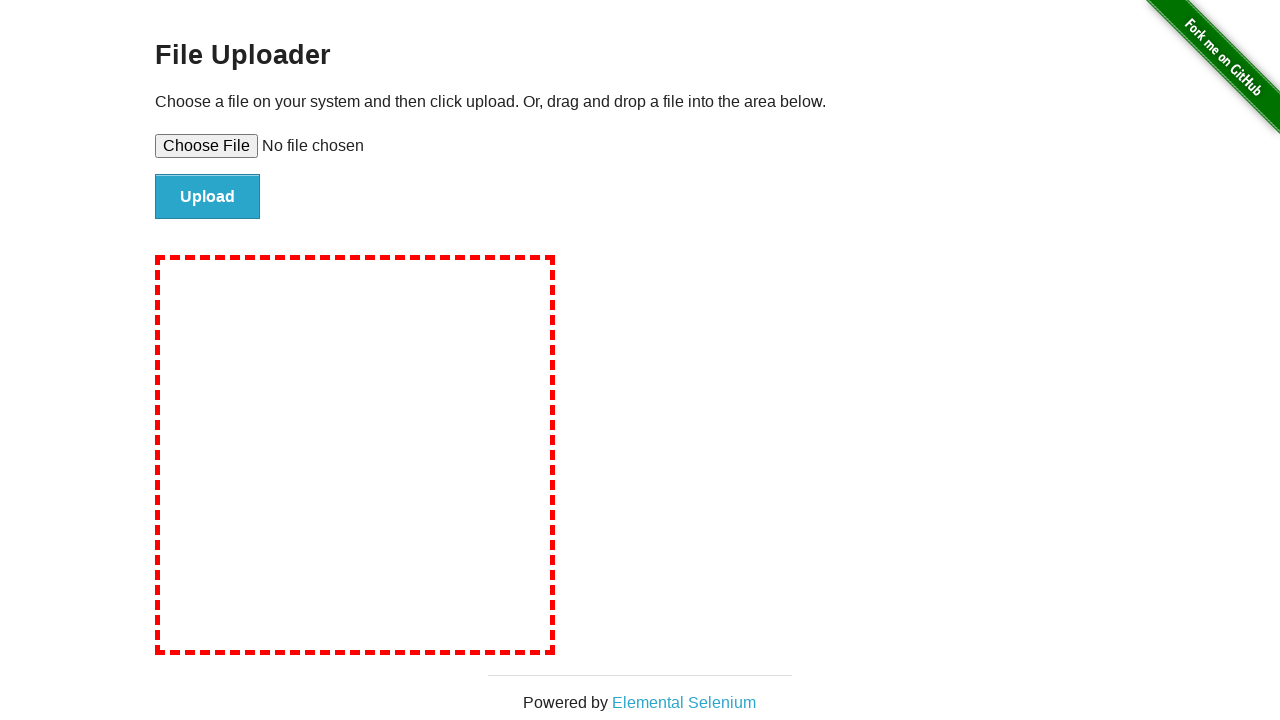

Selected file for upload using file input element
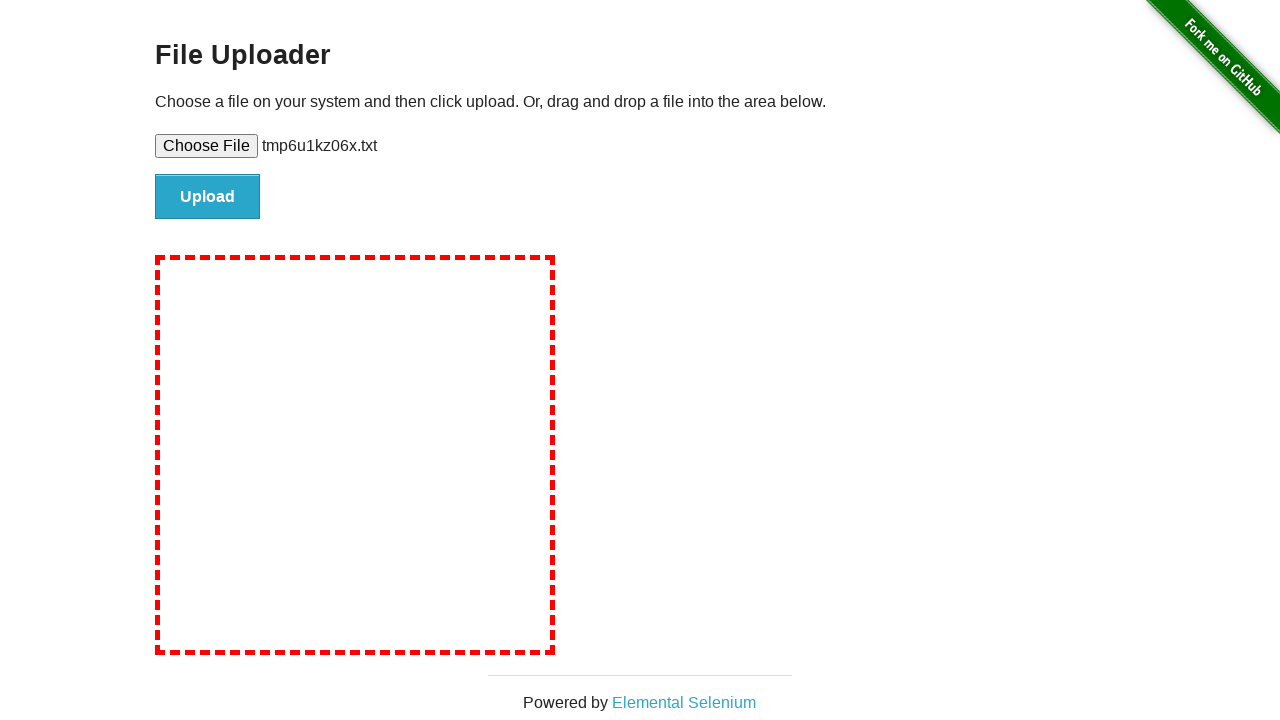

Clicked upload submit button at (208, 197) on #file-submit
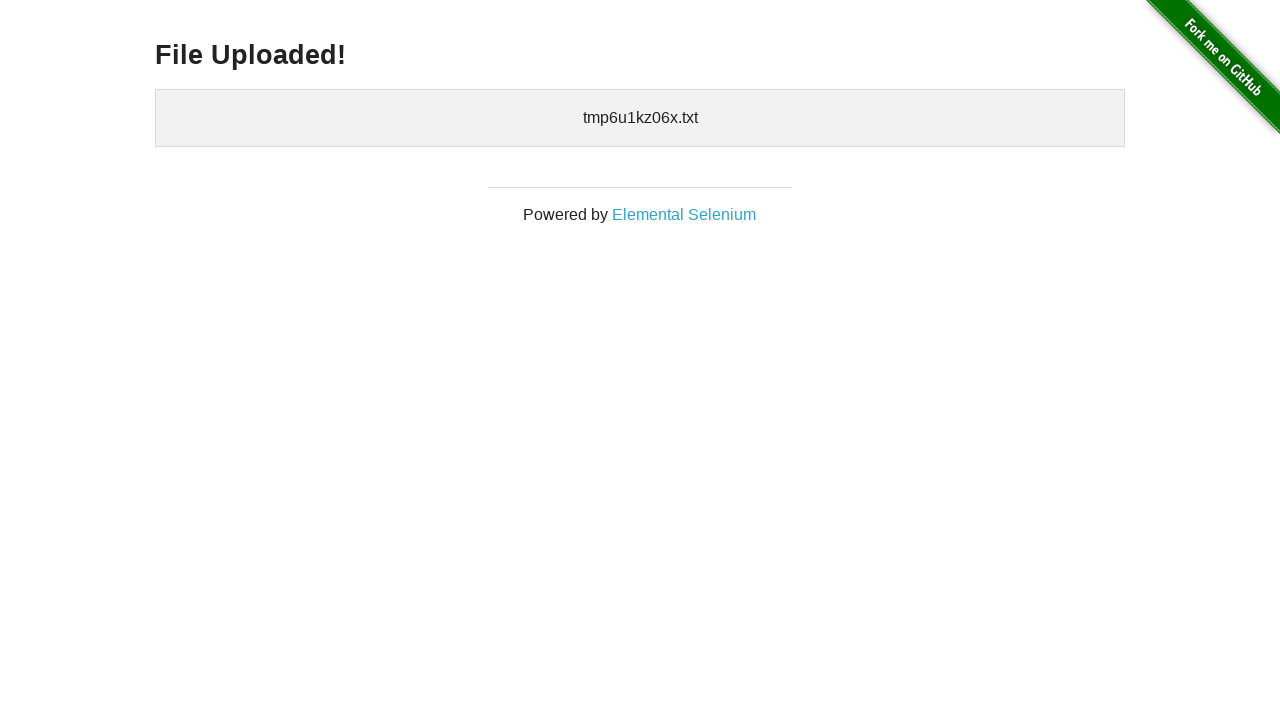

Upload confirmation element appeared
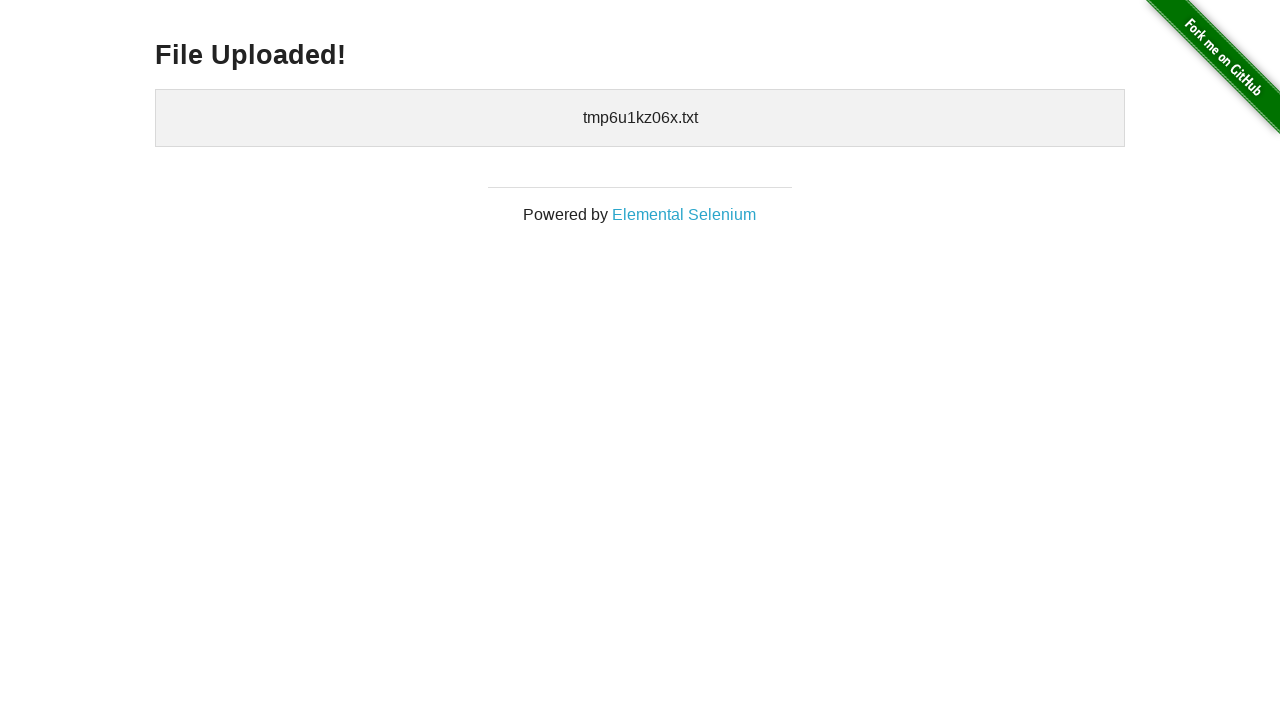

Cleaned up temporary test file
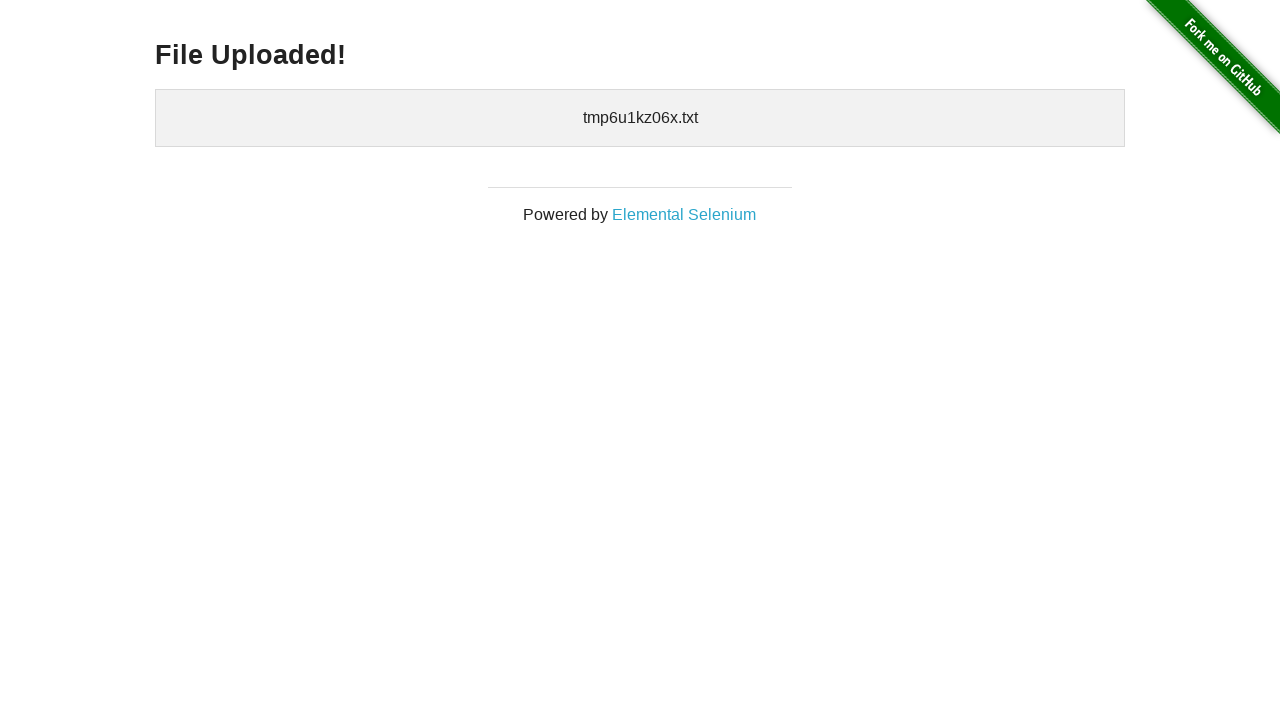

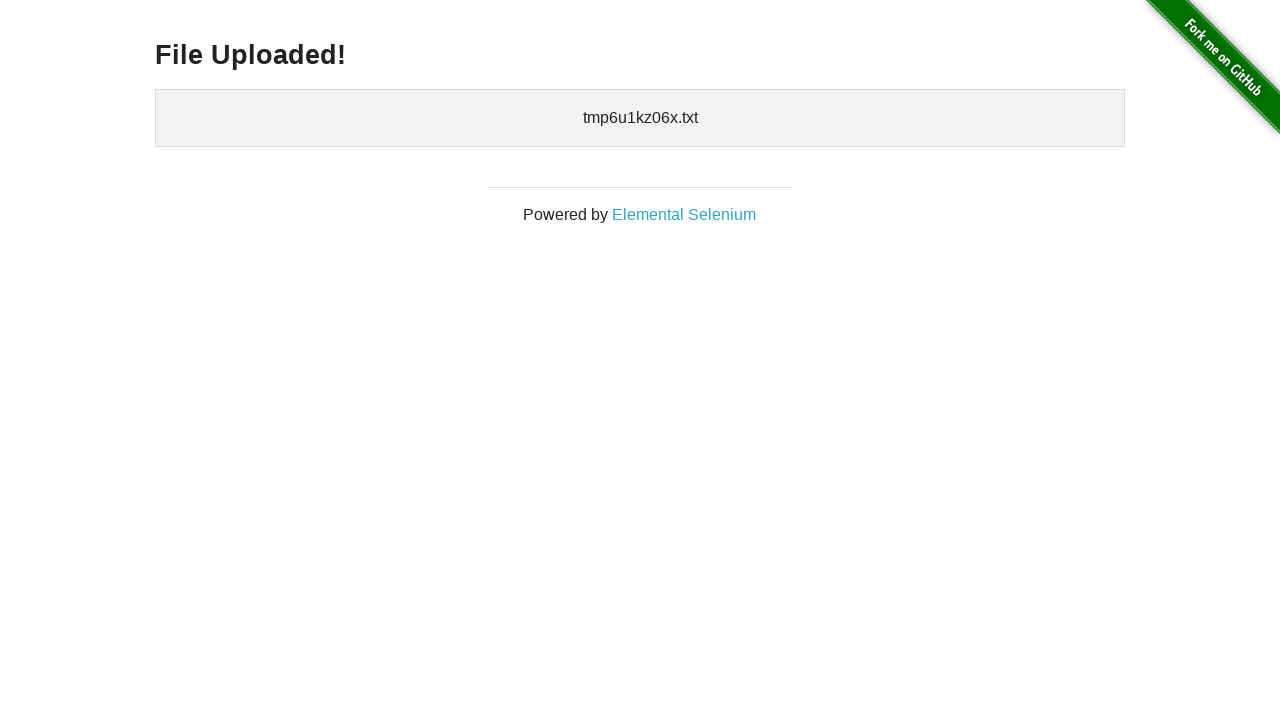